Tests jQuery UI droppable functionality by dragging an element into a drop target within an iframe, then navigating to the Accept demo

Starting URL: https://jqueryui.com/droppable/

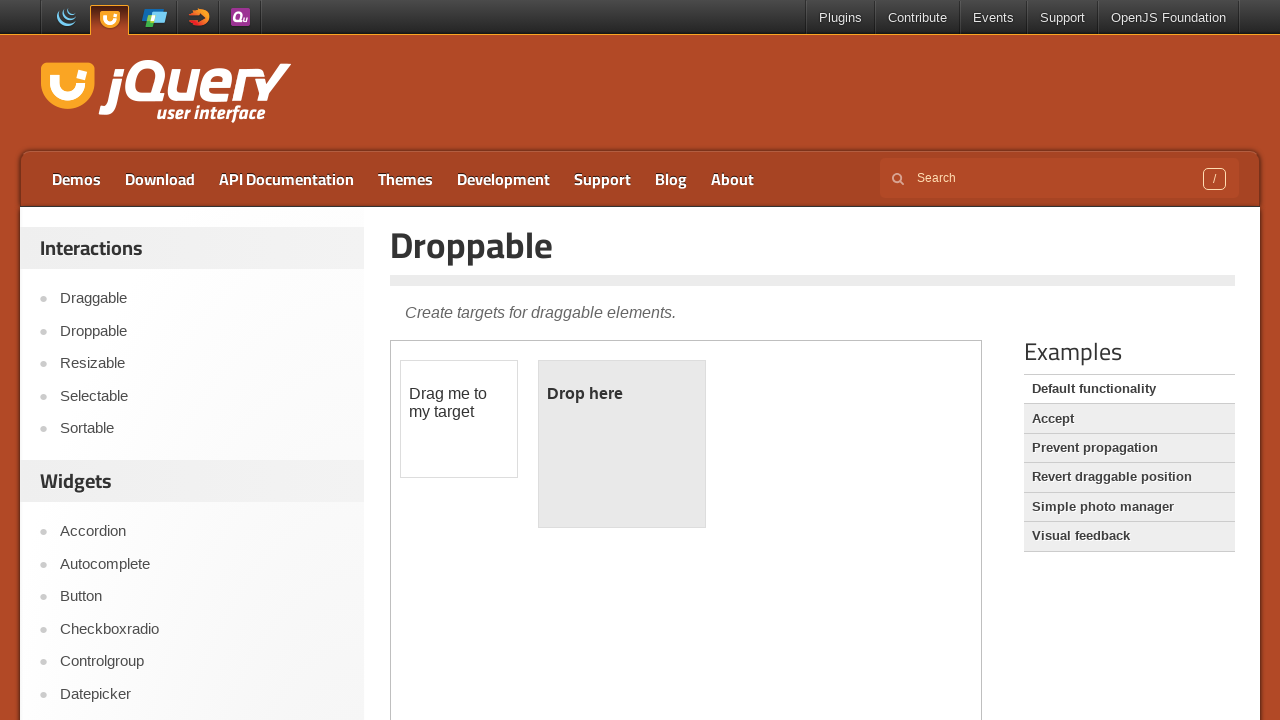

Located iframe containing drag and drop demo
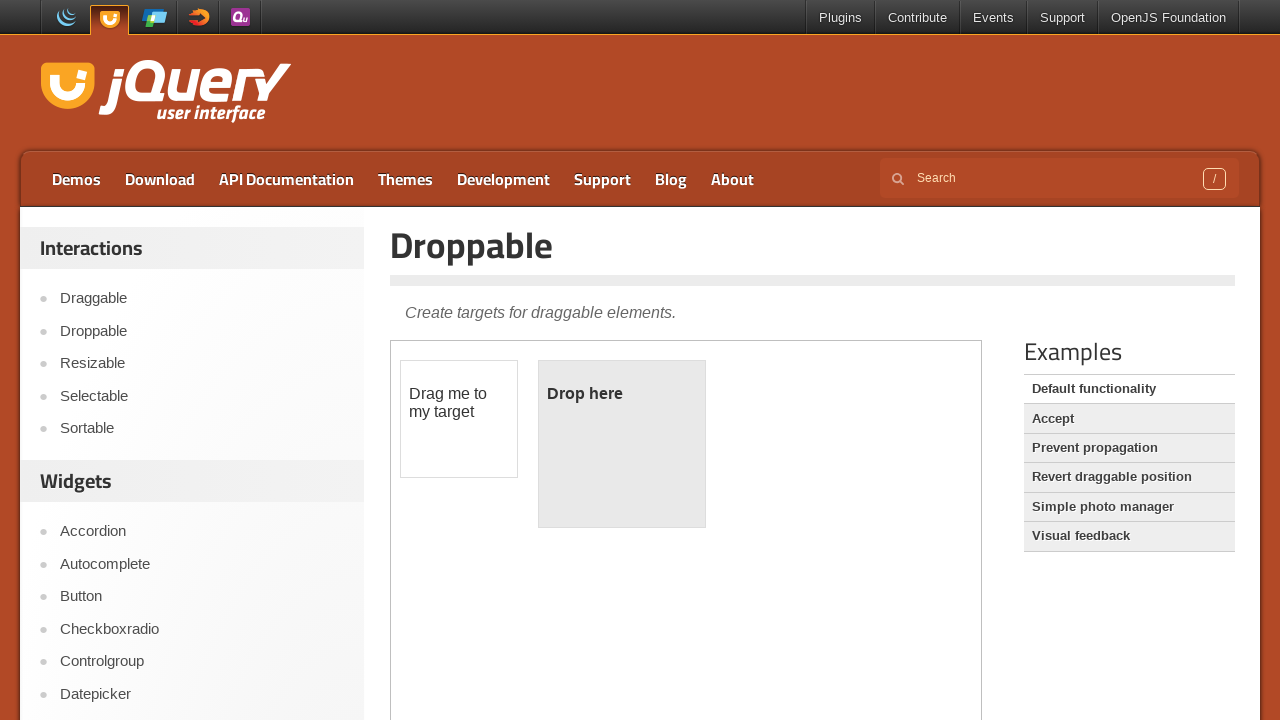

Located draggable element within iframe
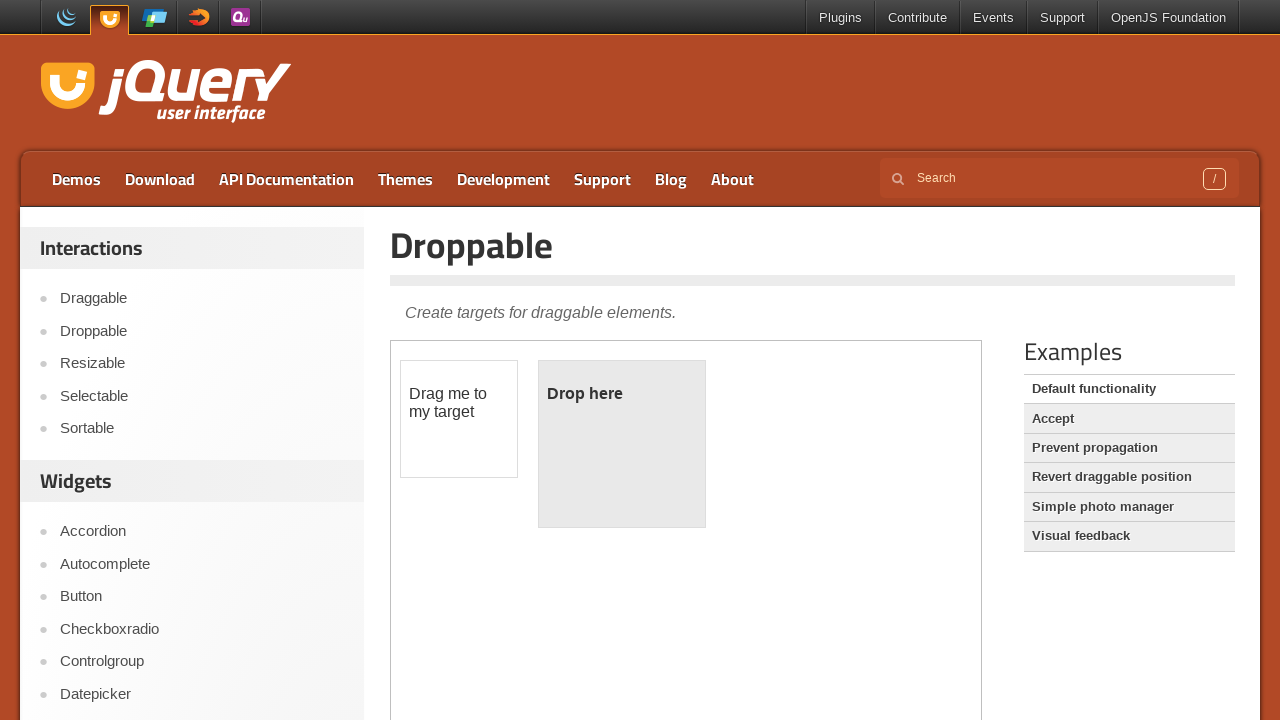

Located droppable target within iframe
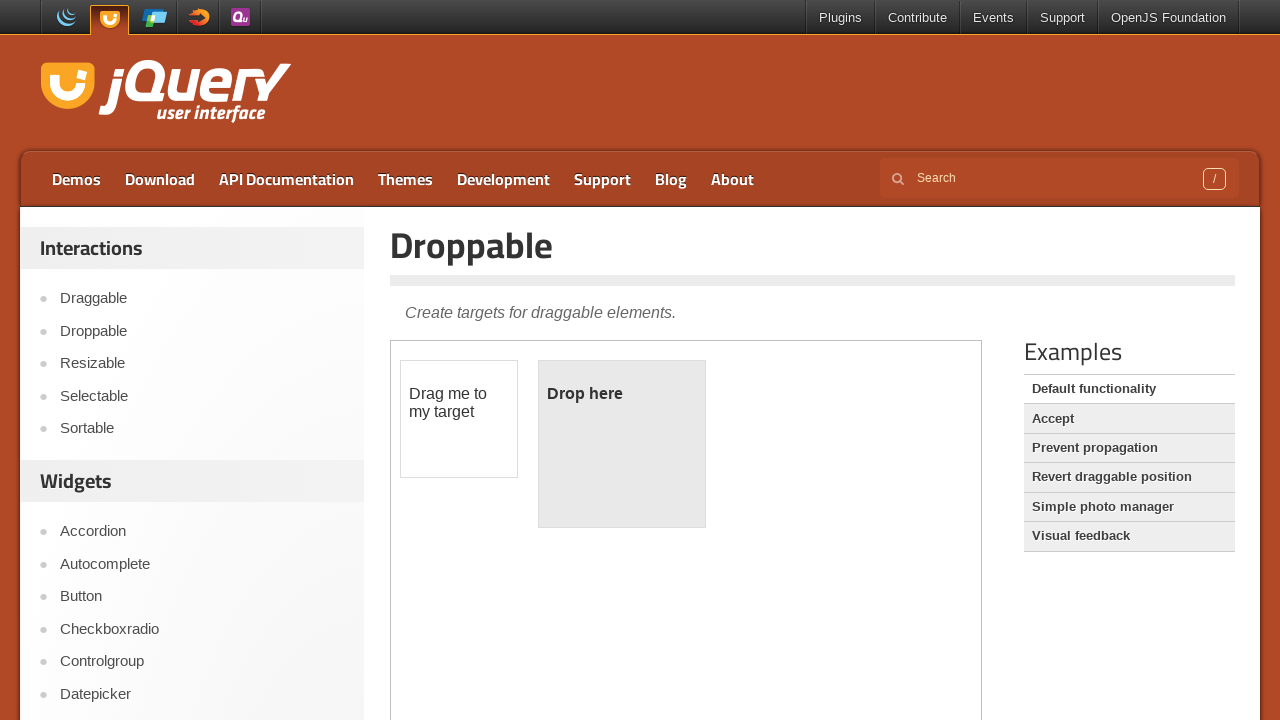

Dragged element into drop target at (622, 444)
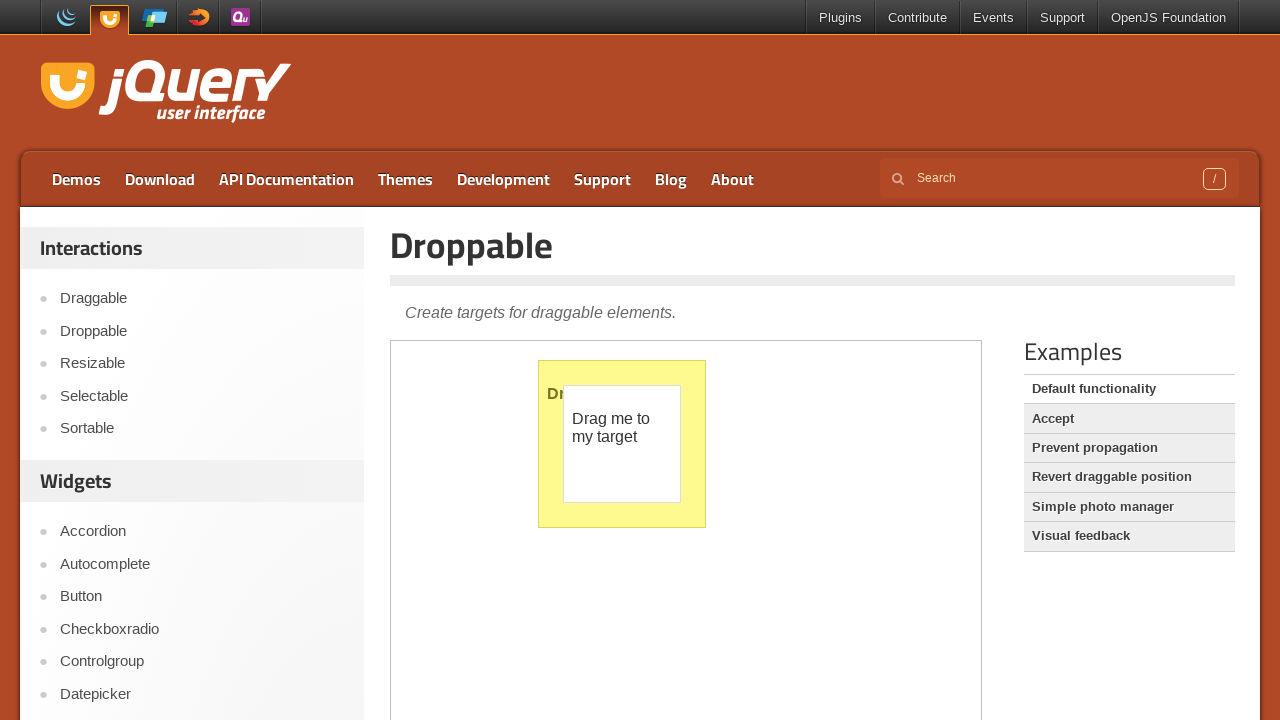

Clicked on 'Accept' link to navigate to Accept demo at (1129, 419) on text=Accept
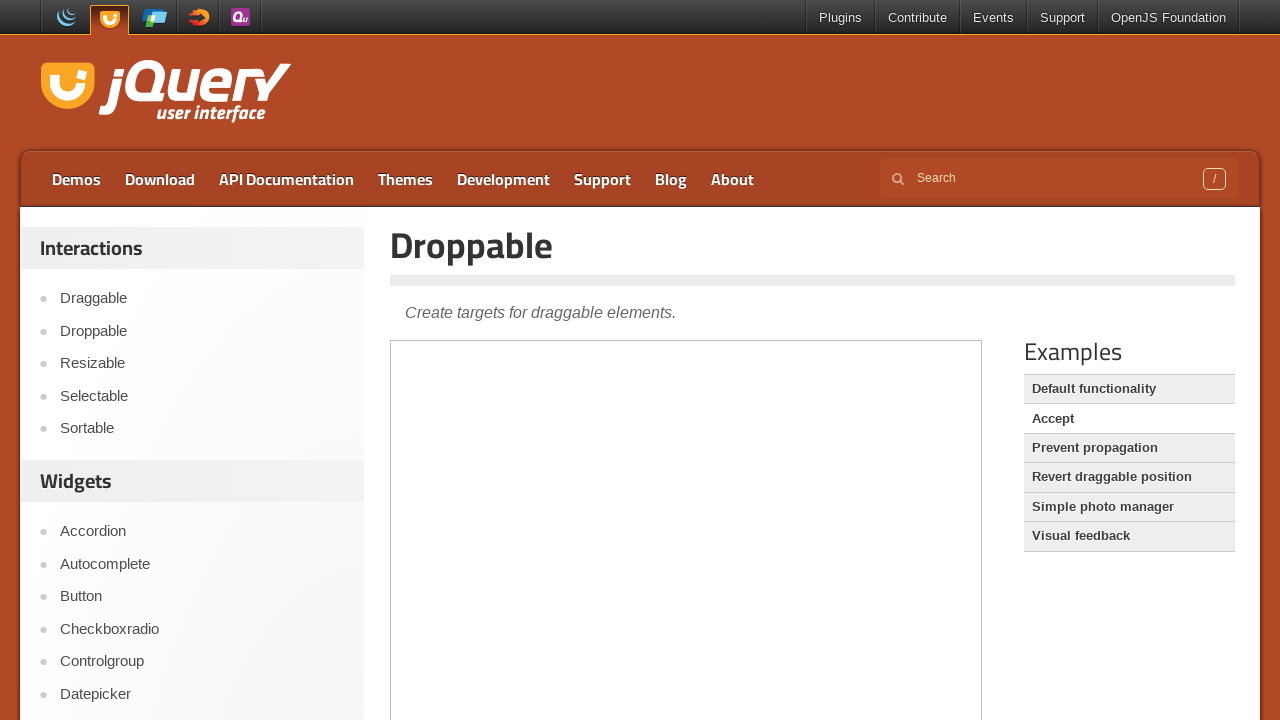

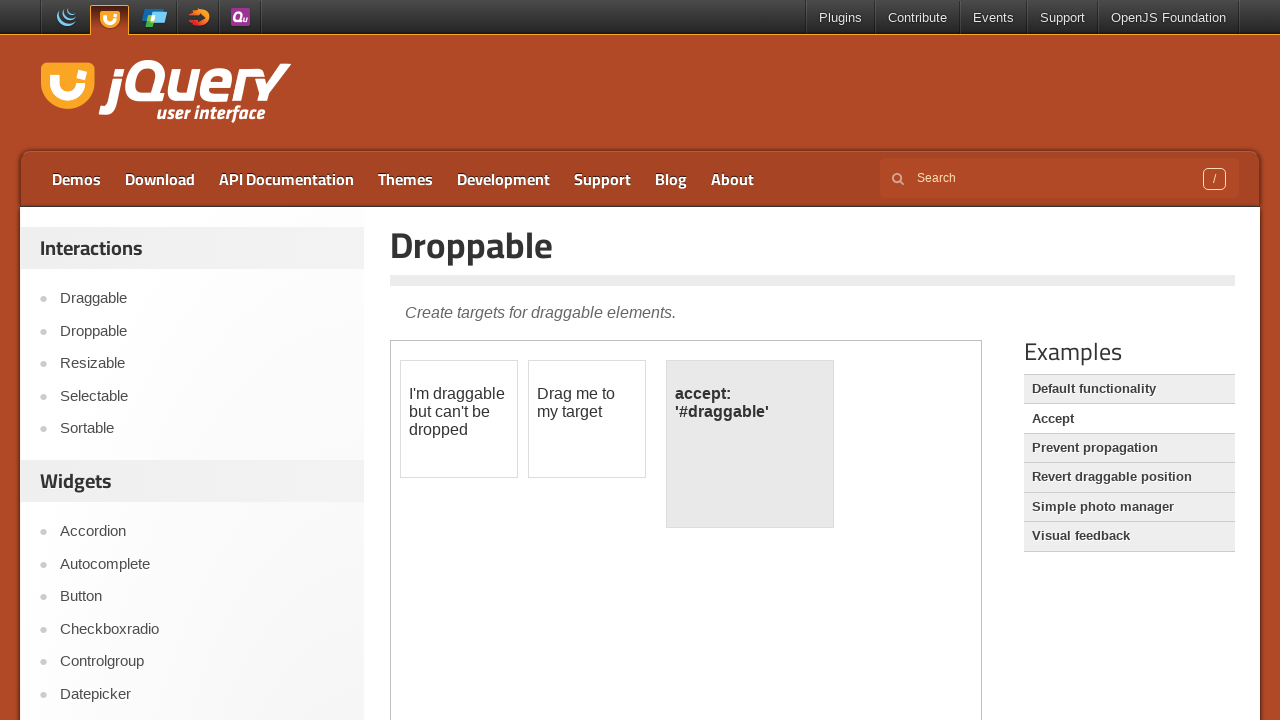